Tests dynamic controls on a page by removing and adding a checkbox, then enabling and disabling an input field while verifying status messages after each action.

Starting URL: https://the-internet.herokuapp.com/dynamic_controls

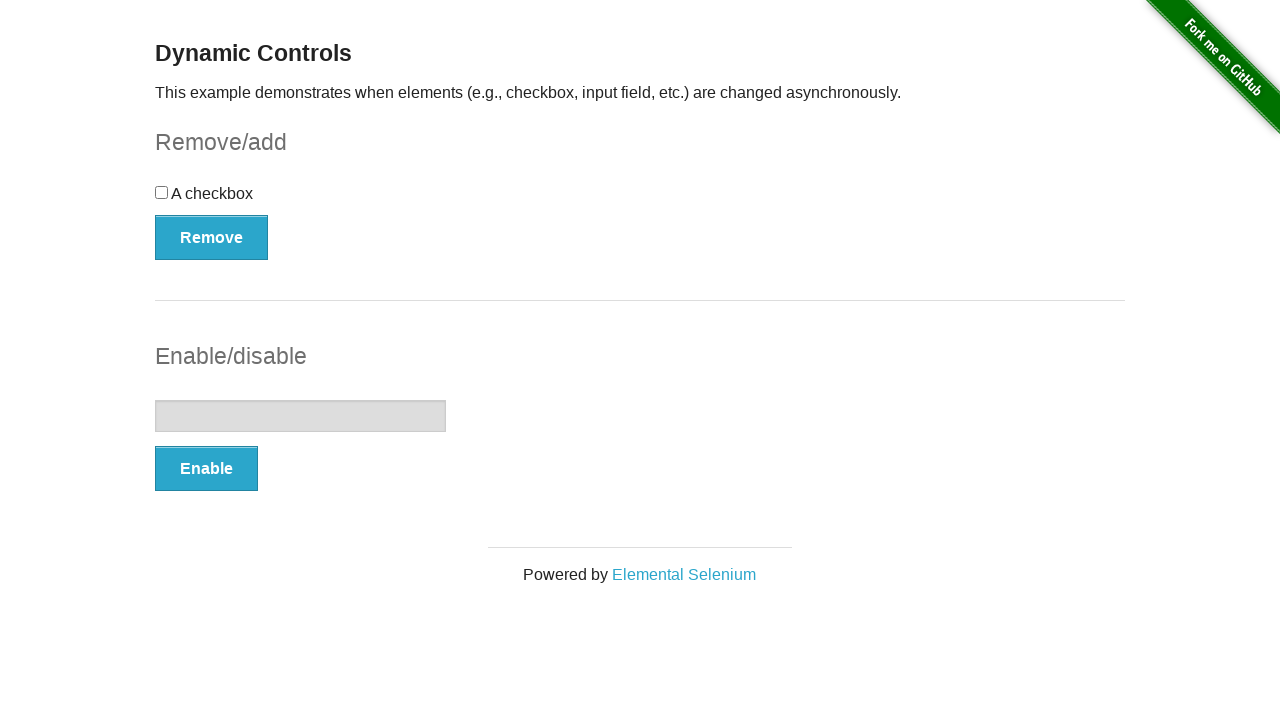

Clicked Remove button to remove checkbox at (212, 237) on button:has-text("Remove")
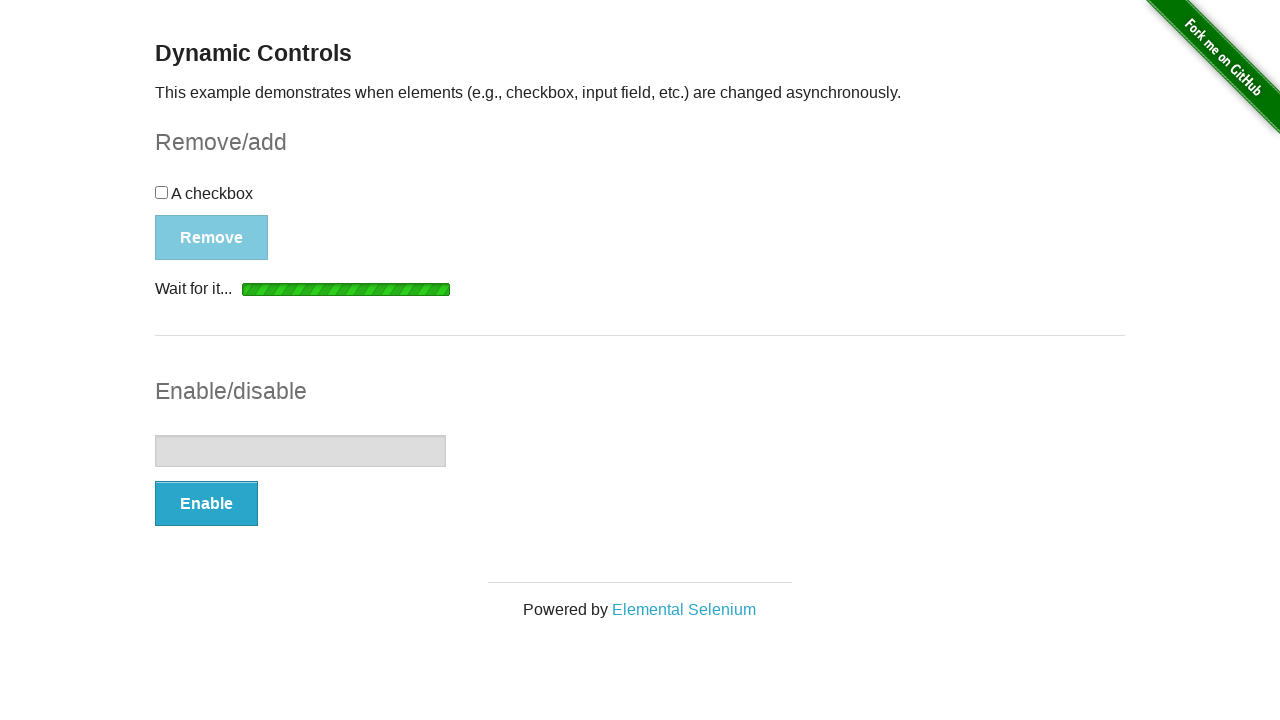

Verified checkbox removal with 'It's gone!' message
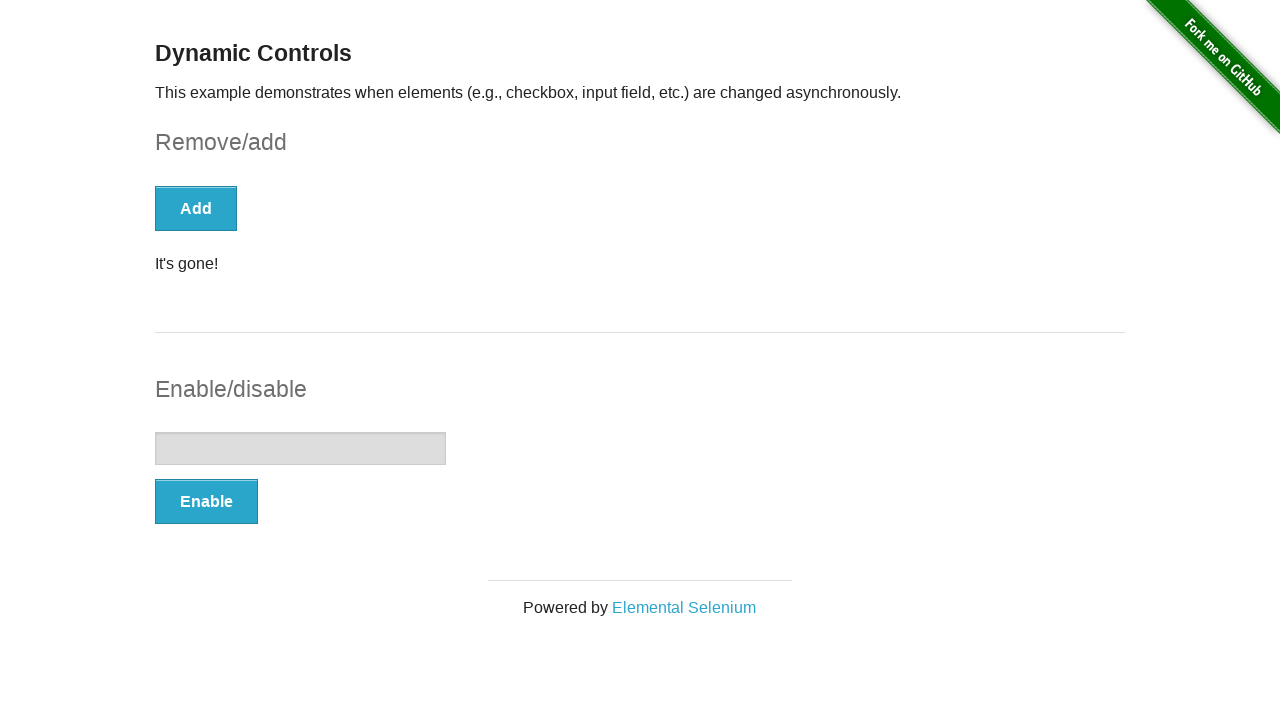

Clicked Add button to add checkbox back at (196, 208) on button:has-text("Add")
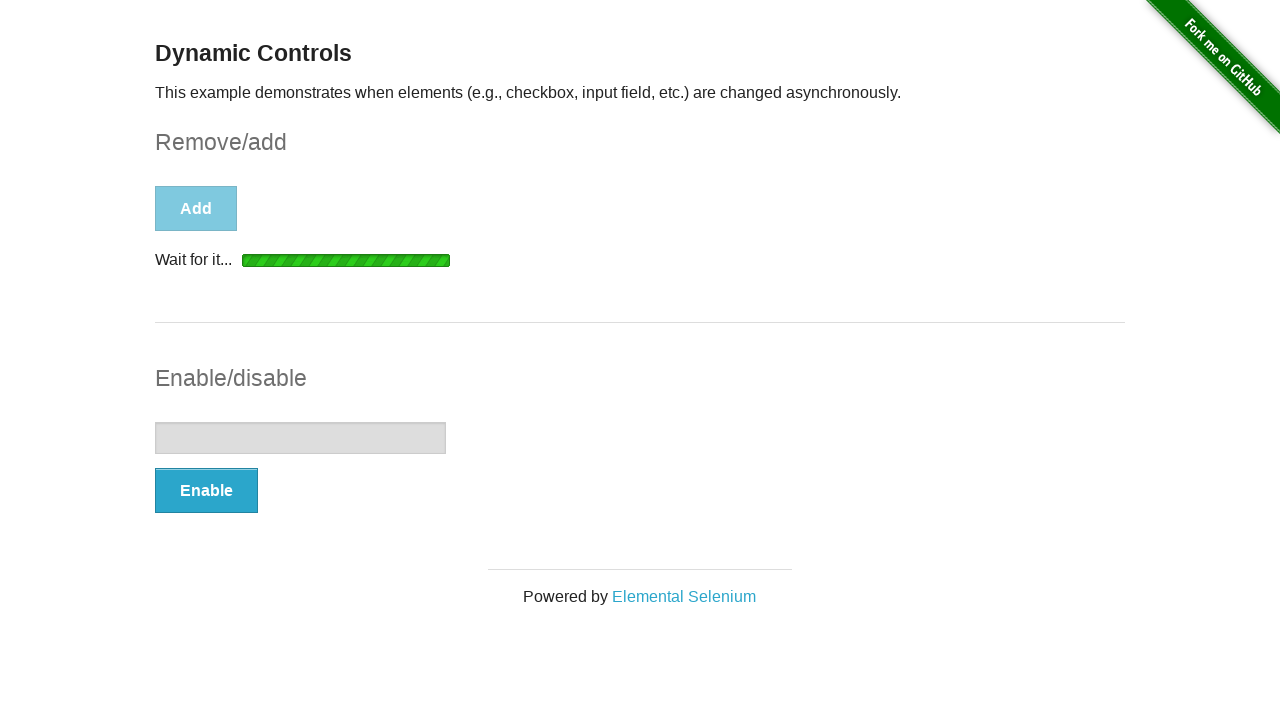

Verified checkbox addition with 'It's back!' message
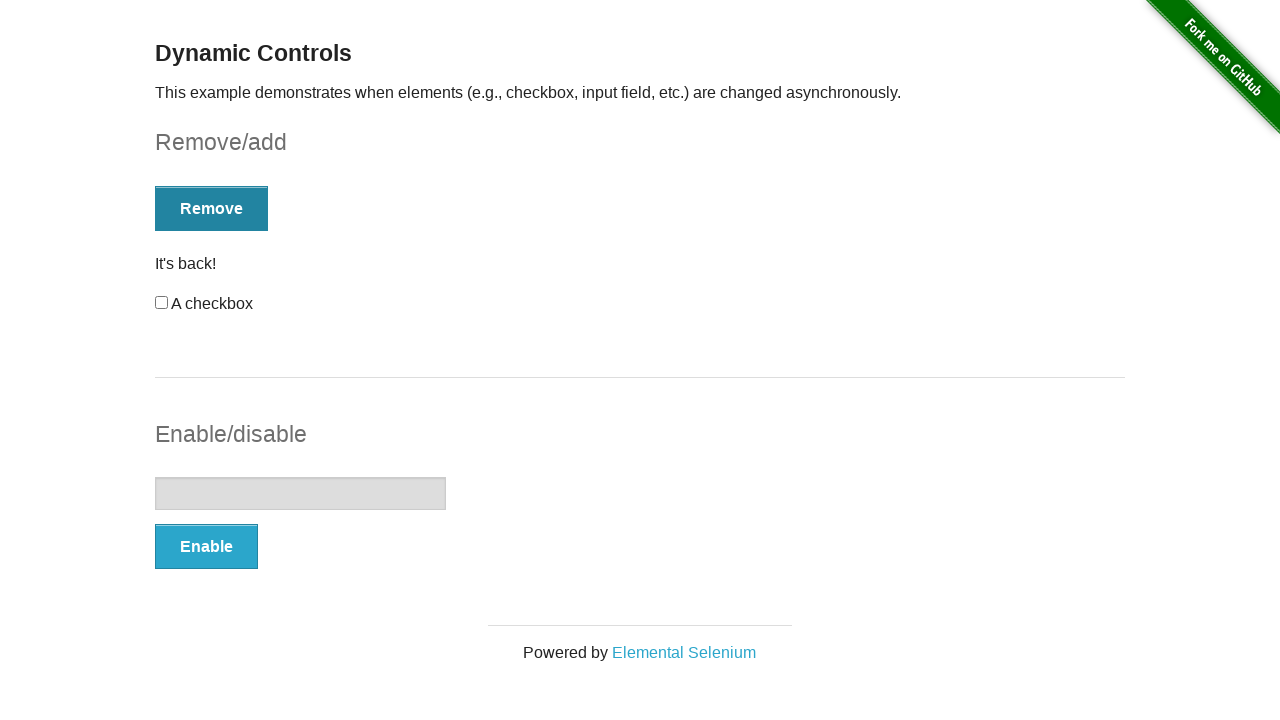

Clicked Enable button to enable input field at (206, 546) on button:has-text("Enable")
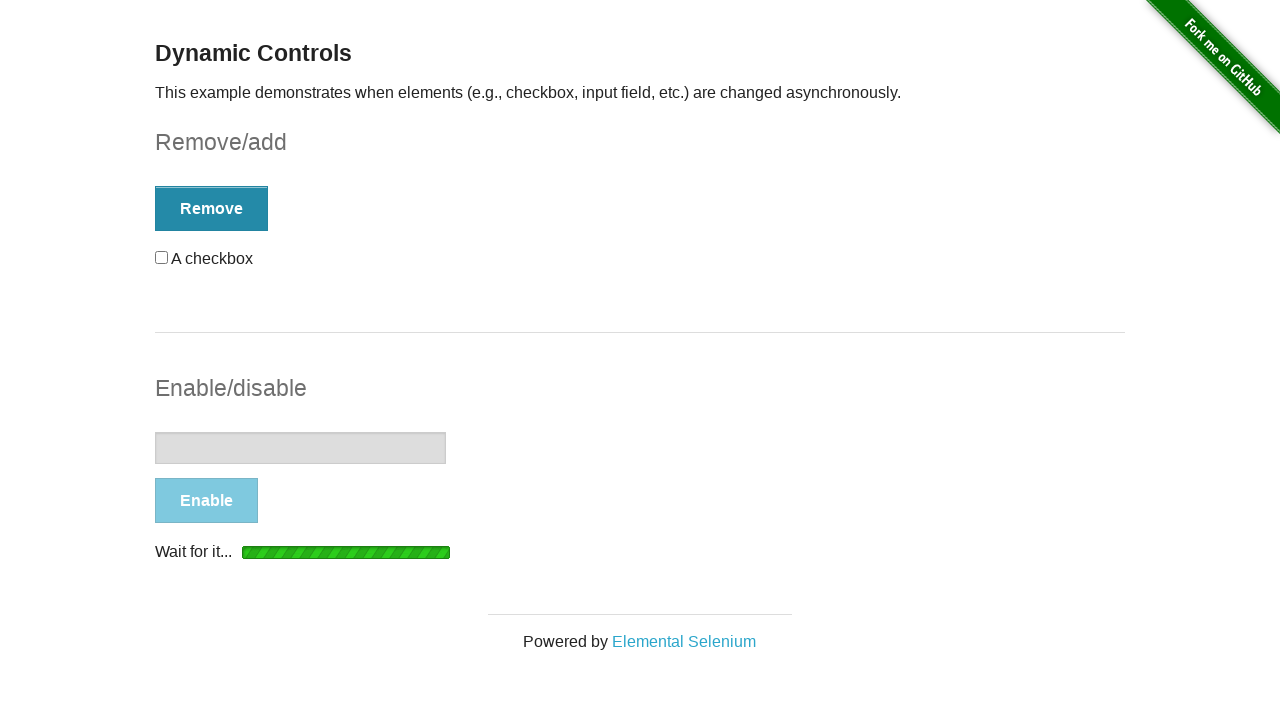

Verified input field enabled with 'It's enabled!' message
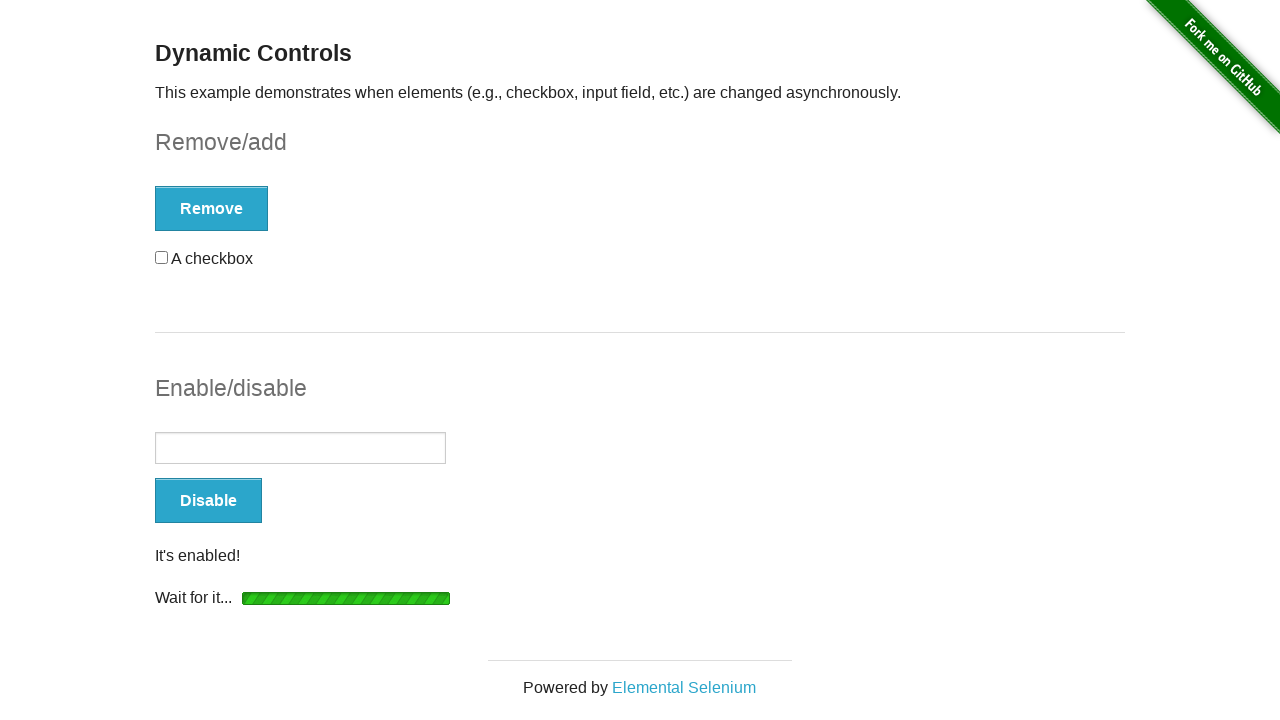

Filled enabled input field with 'Playwright works!' on input[type="text"]
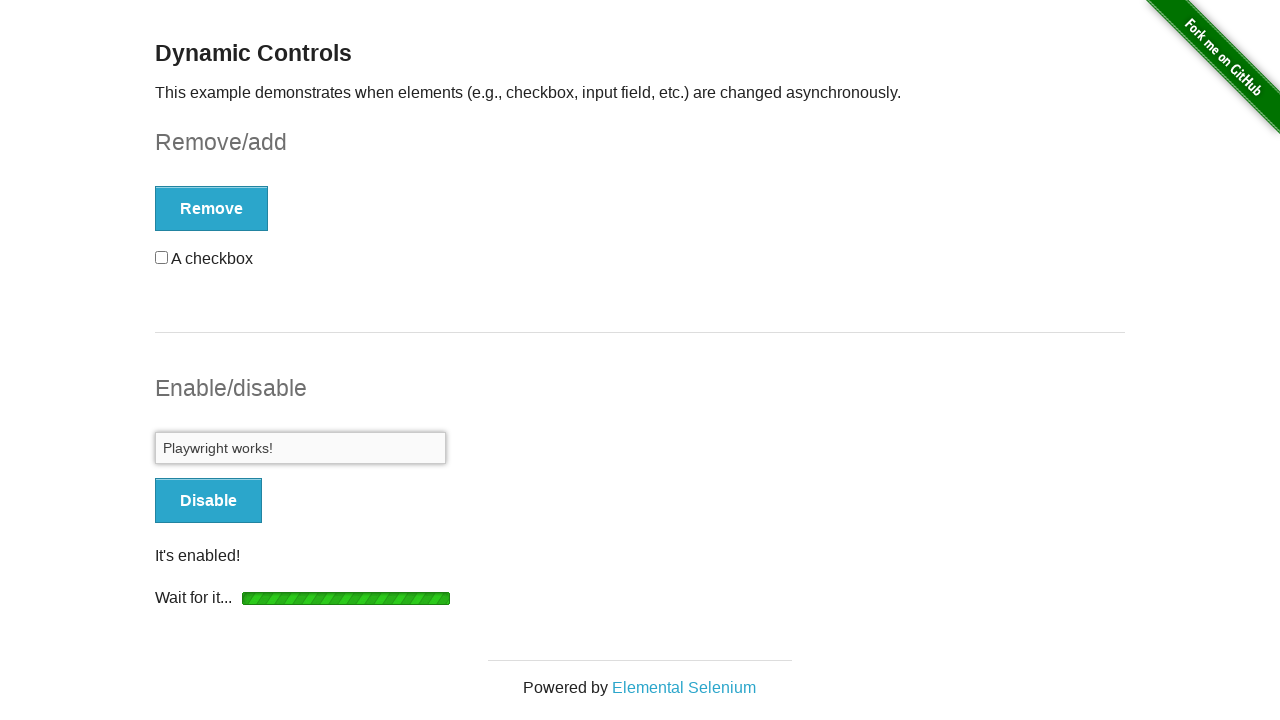

Clicked Disable button to disable input field at (208, 501) on button:has-text("Disable")
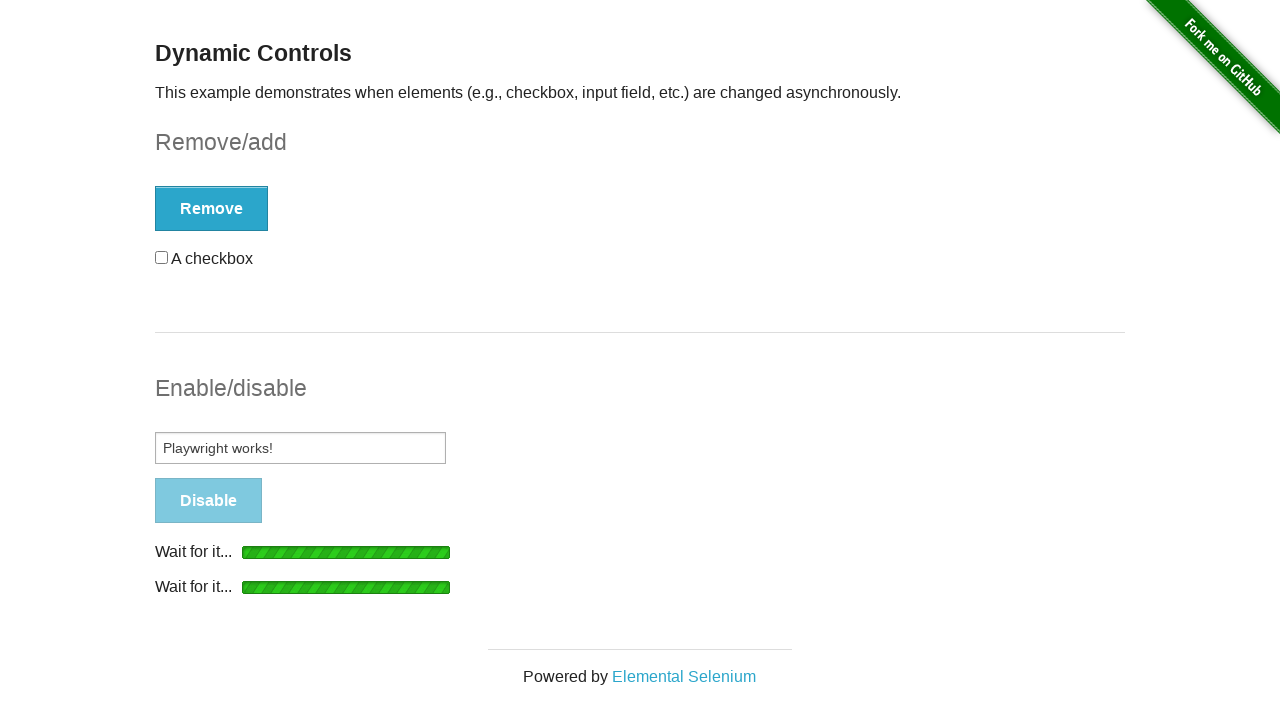

Verified input field disabled with 'It's disabled!' message
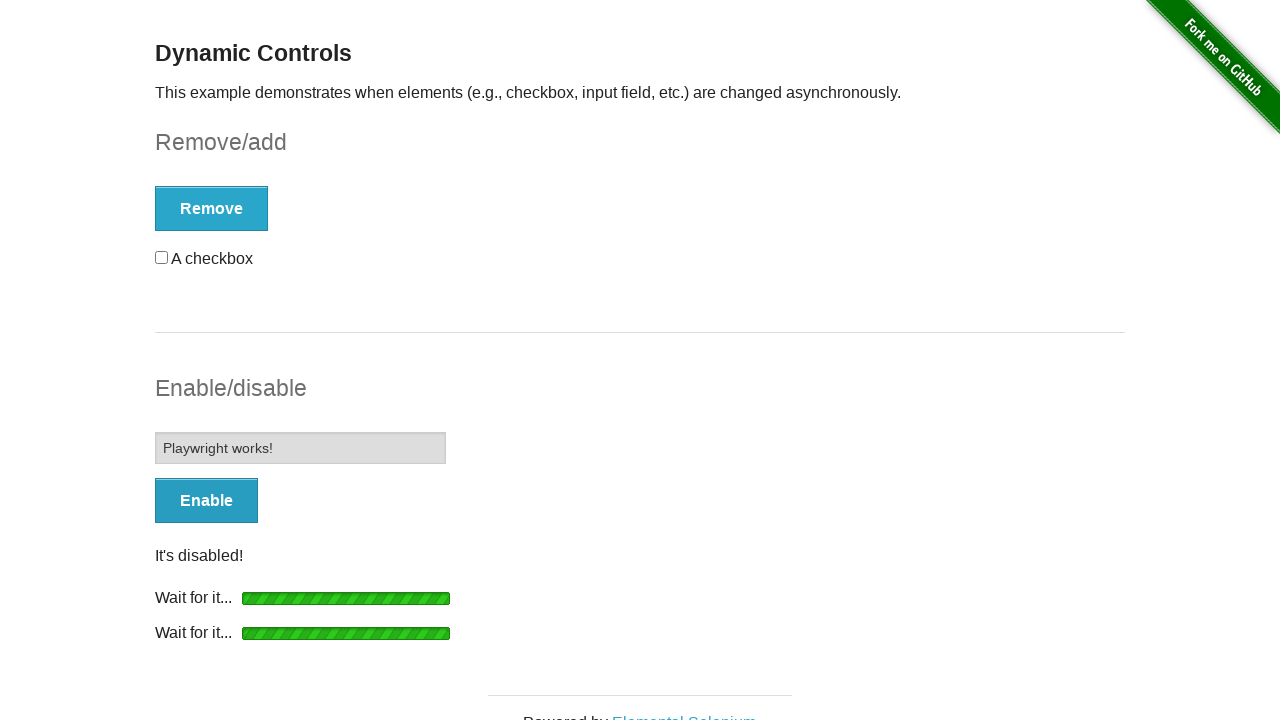

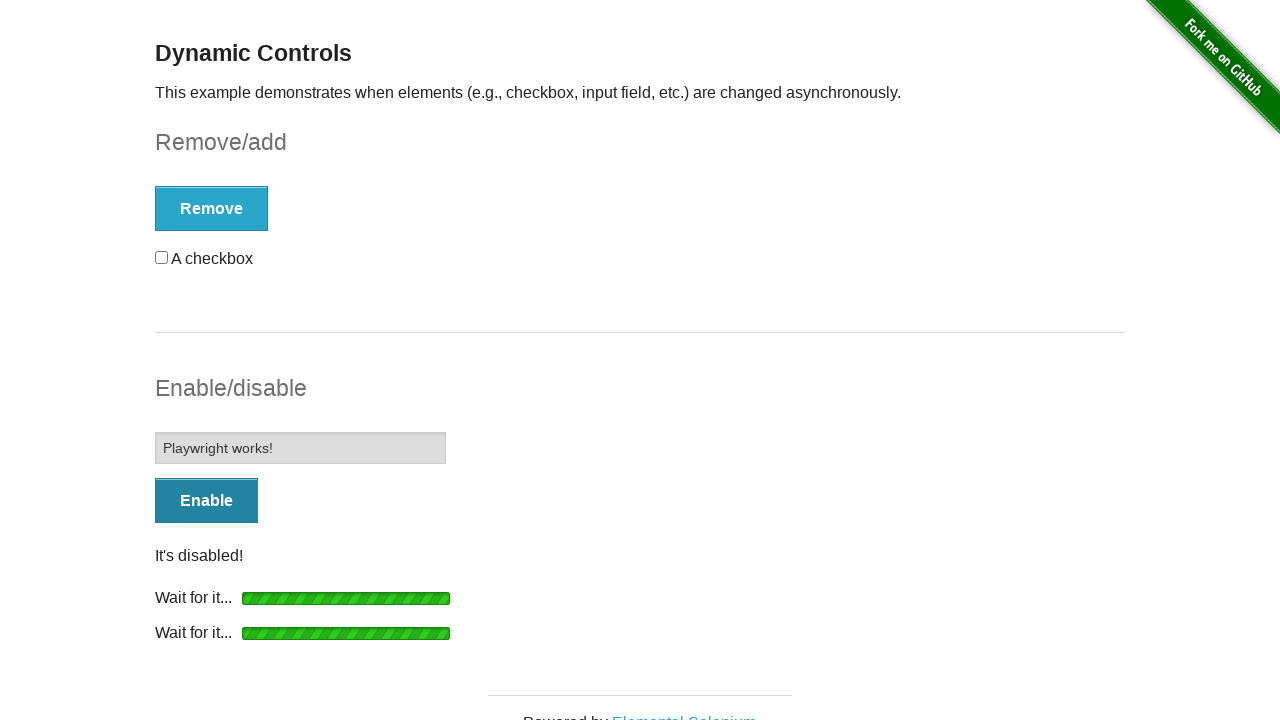